Tests searching for a park by typing a park name and clicking the Search button, then verifying redirect to Find a park page

Starting URL: https://bcparks.ca/

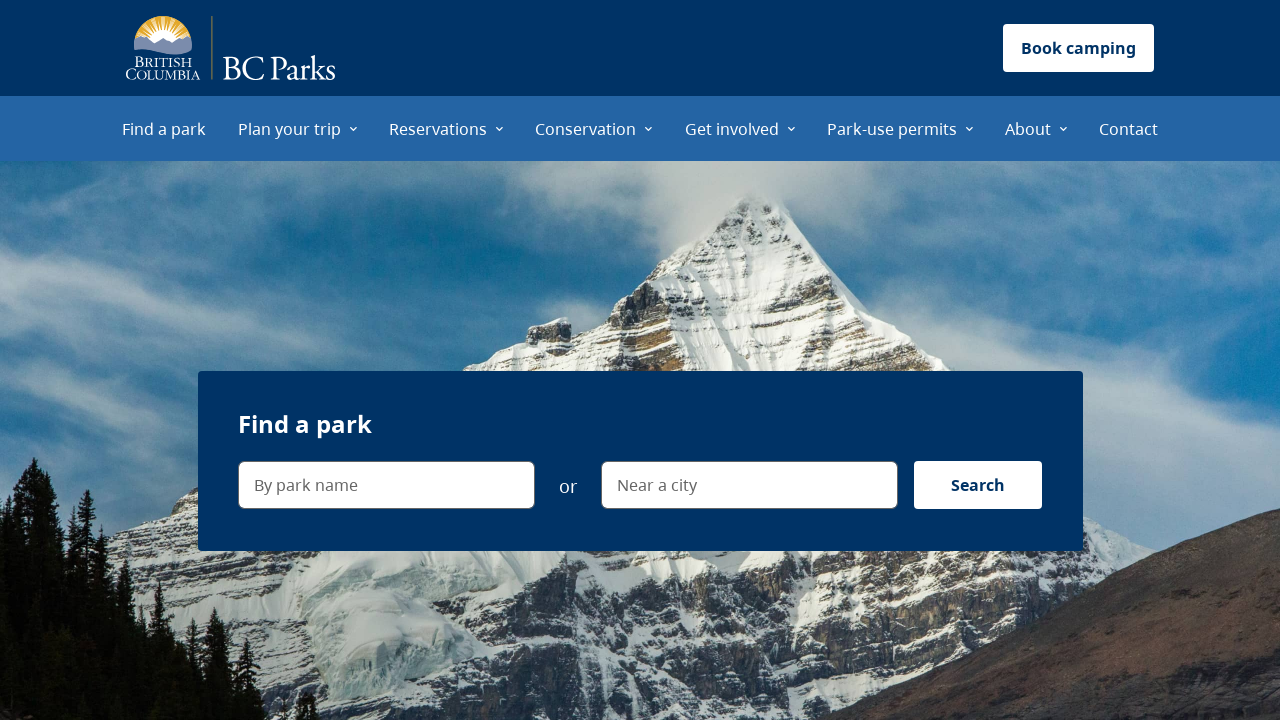

Waited for page to load with domcontentloaded state
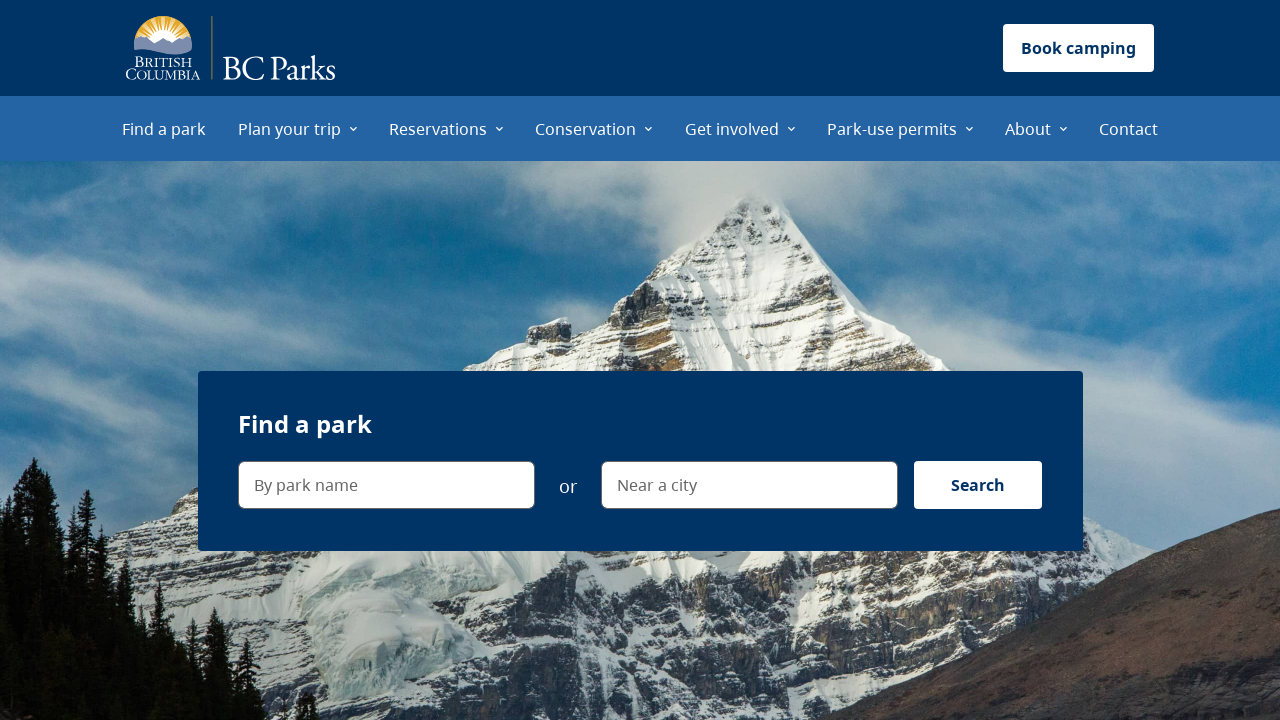

Filled park name search field with 'Garibaldi' on internal:label="By park name"i
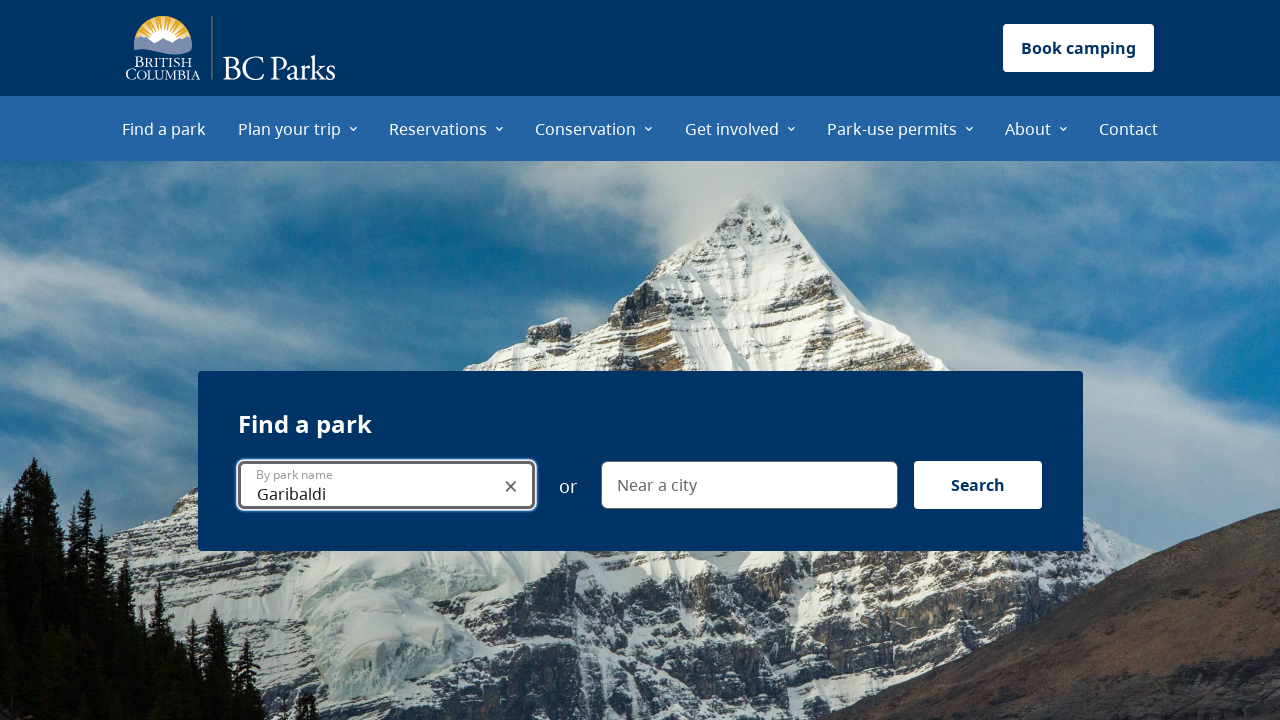

Clicked Search button to search for park at (978, 485) on internal:role=button[name="Search"i]
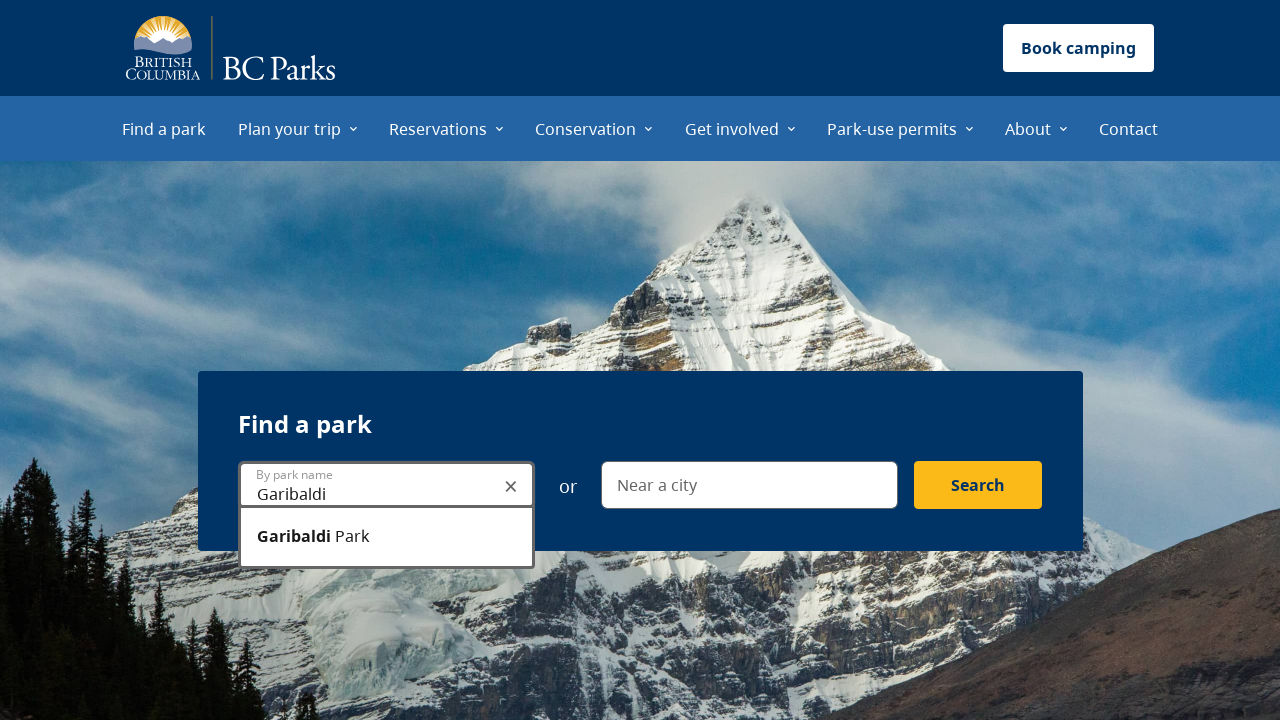

Verified redirect to Find a park page with Garibaldi search query
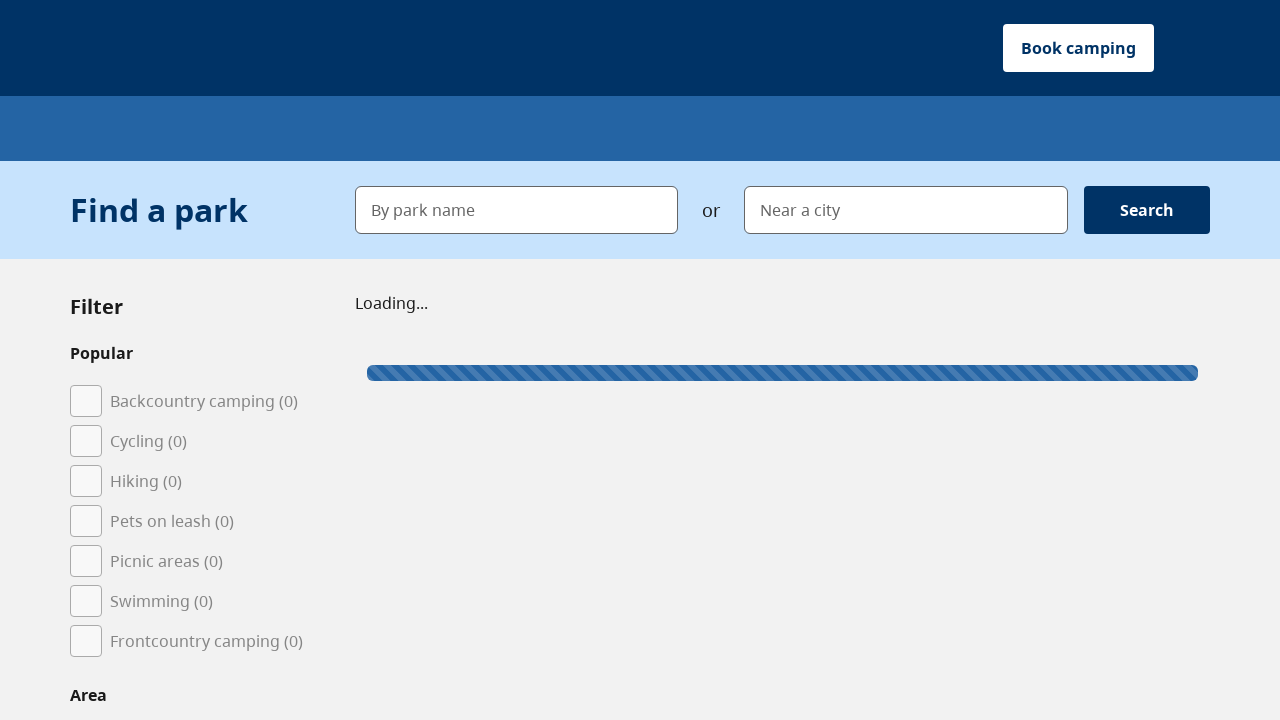

Verified page title is 'Find a park | BC Parks'
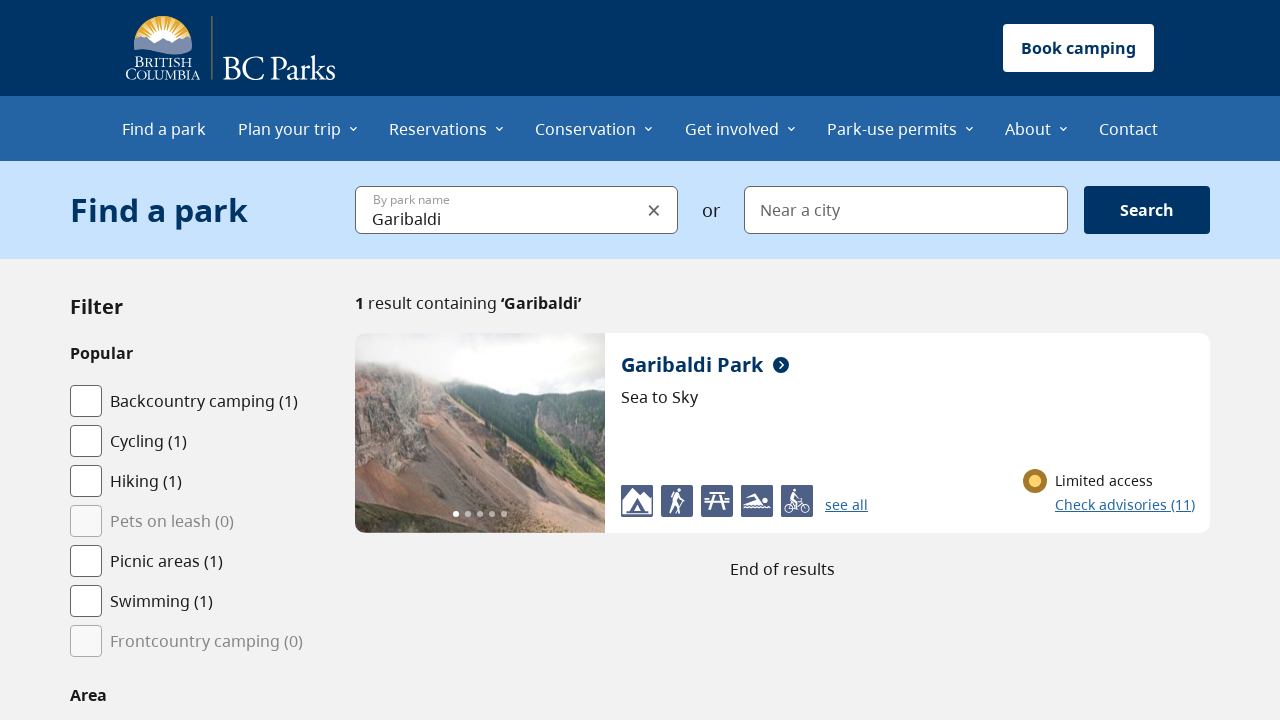

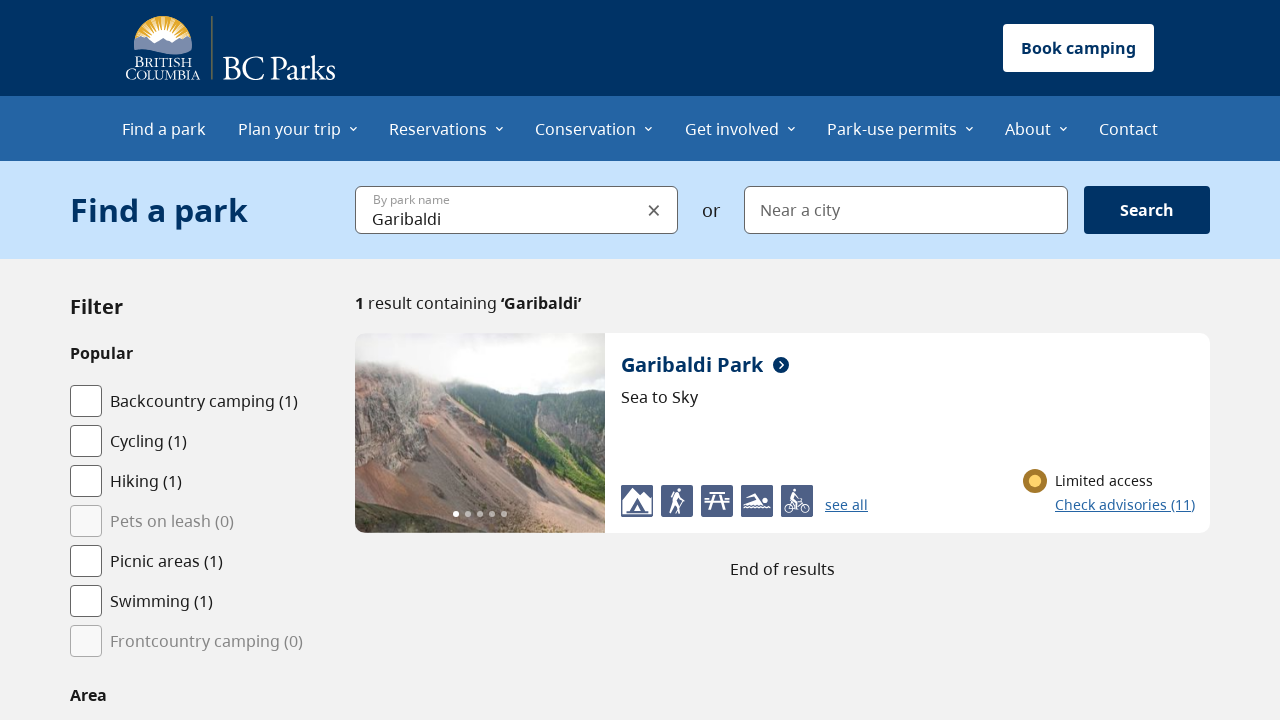